Tests various form interactions on a practice page including filling login fields, handling error messages, clearing fields, clicking the forgot password link, and filling out a password reset form.

Starting URL: https://www.rahulshettyacademy.com/locatorspractice/

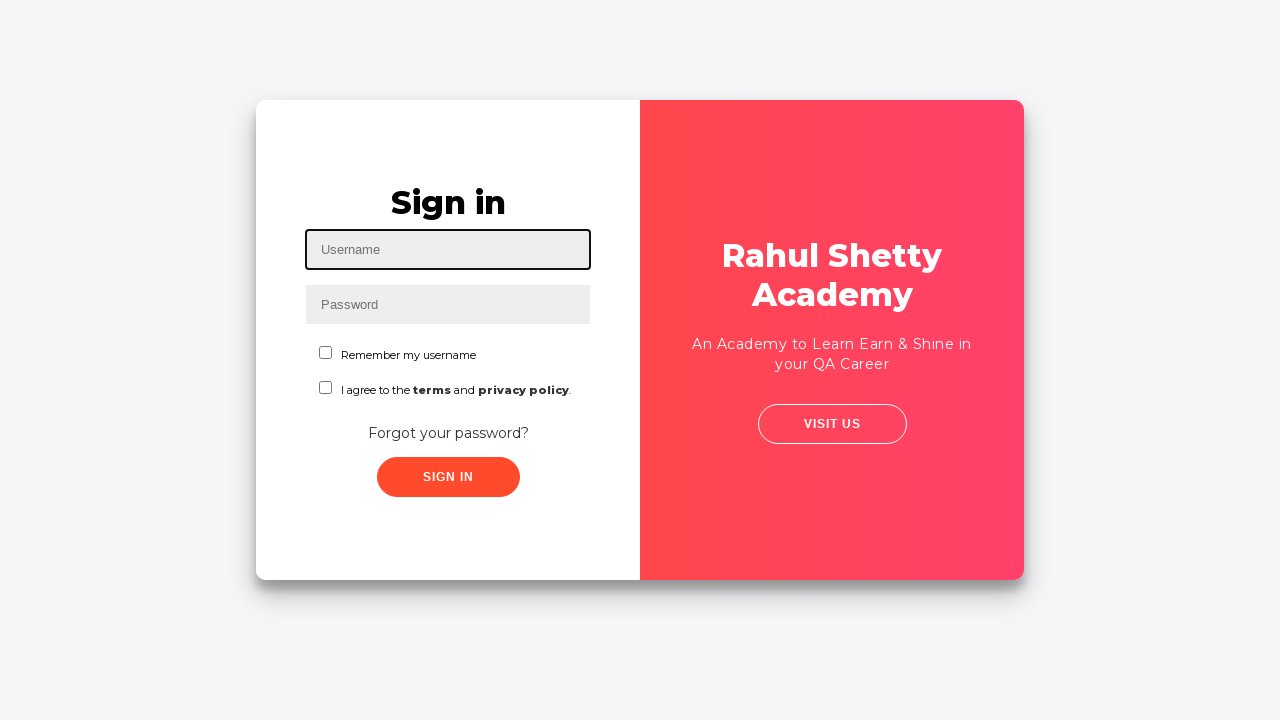

Filled username field with 'abc@gmail.com' on #inputUsername
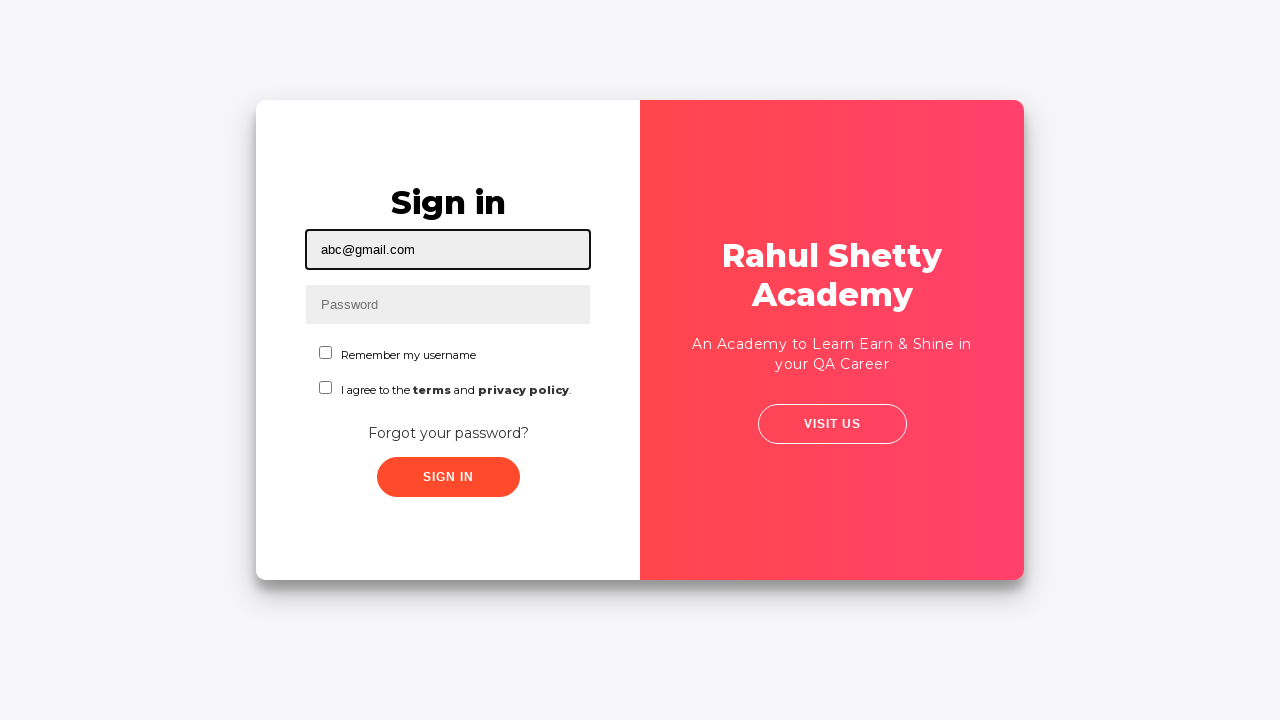

Filled password field with 'abc' on input[name='inputPassword']
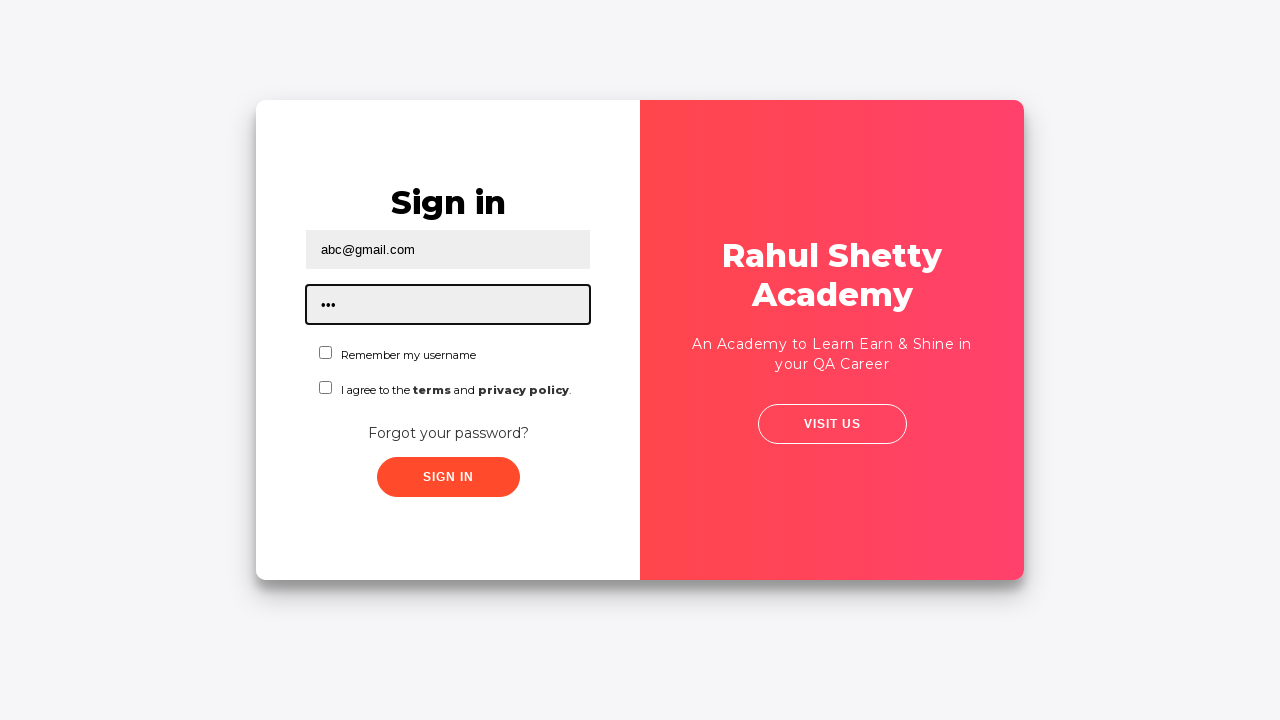

Clicked sign in button at (448, 477) on .signInBtn
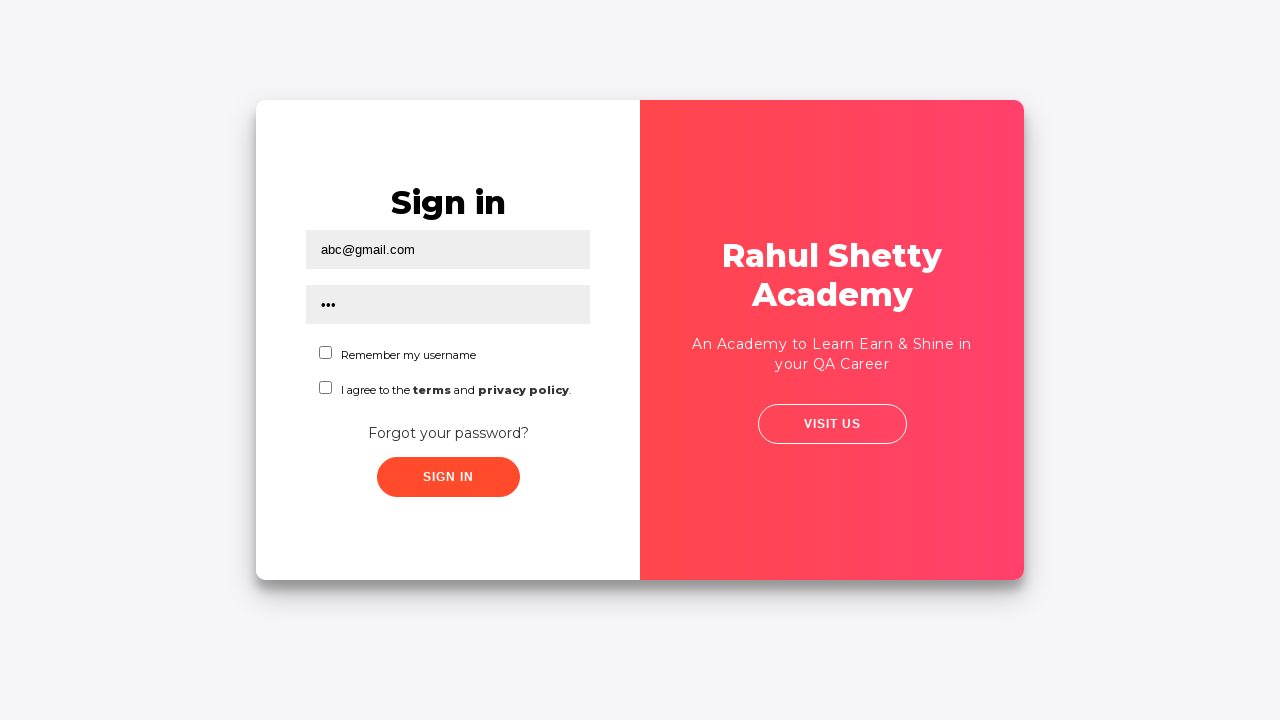

Error message appeared
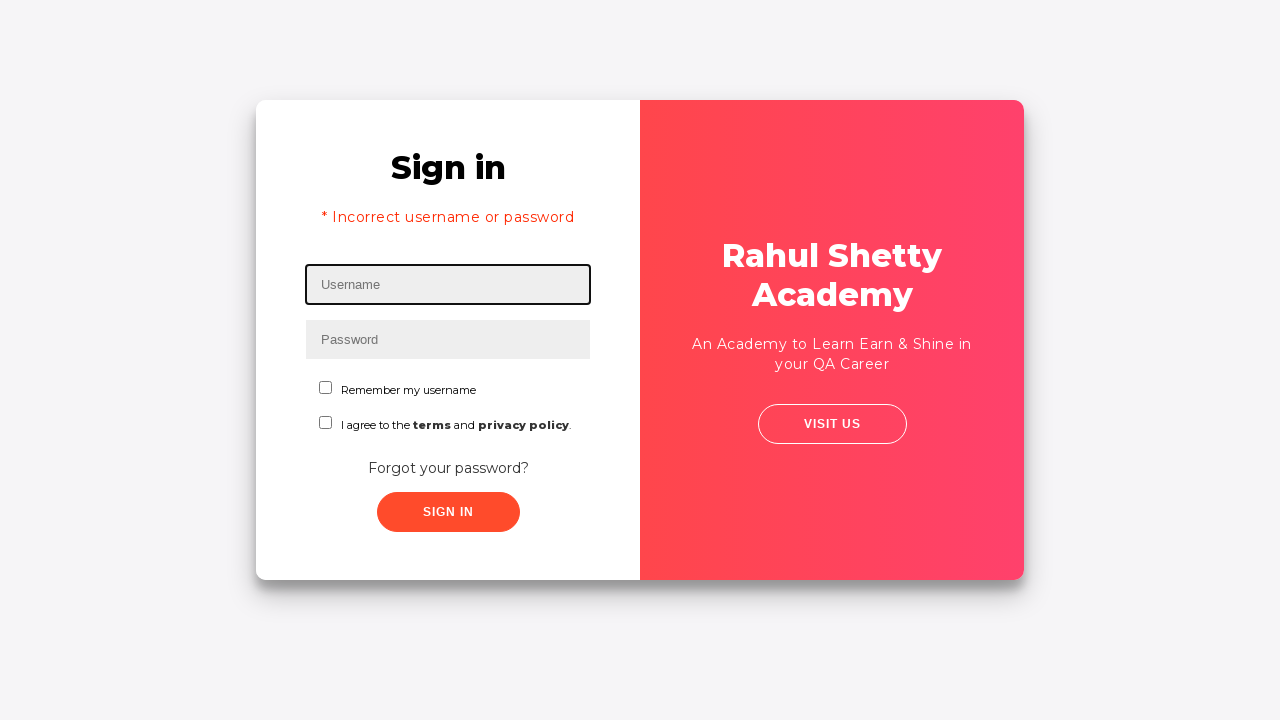

Captured error message: '* Incorrect username or password '
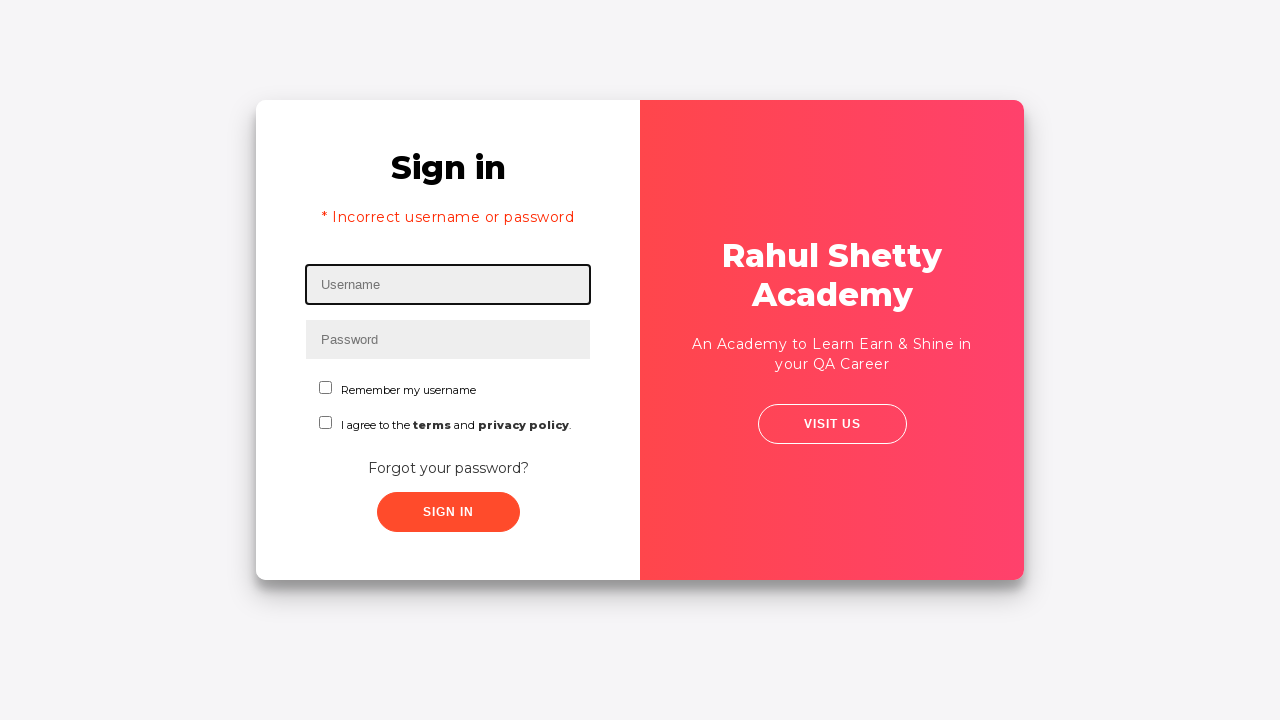

Cleared username field on #inputUsername
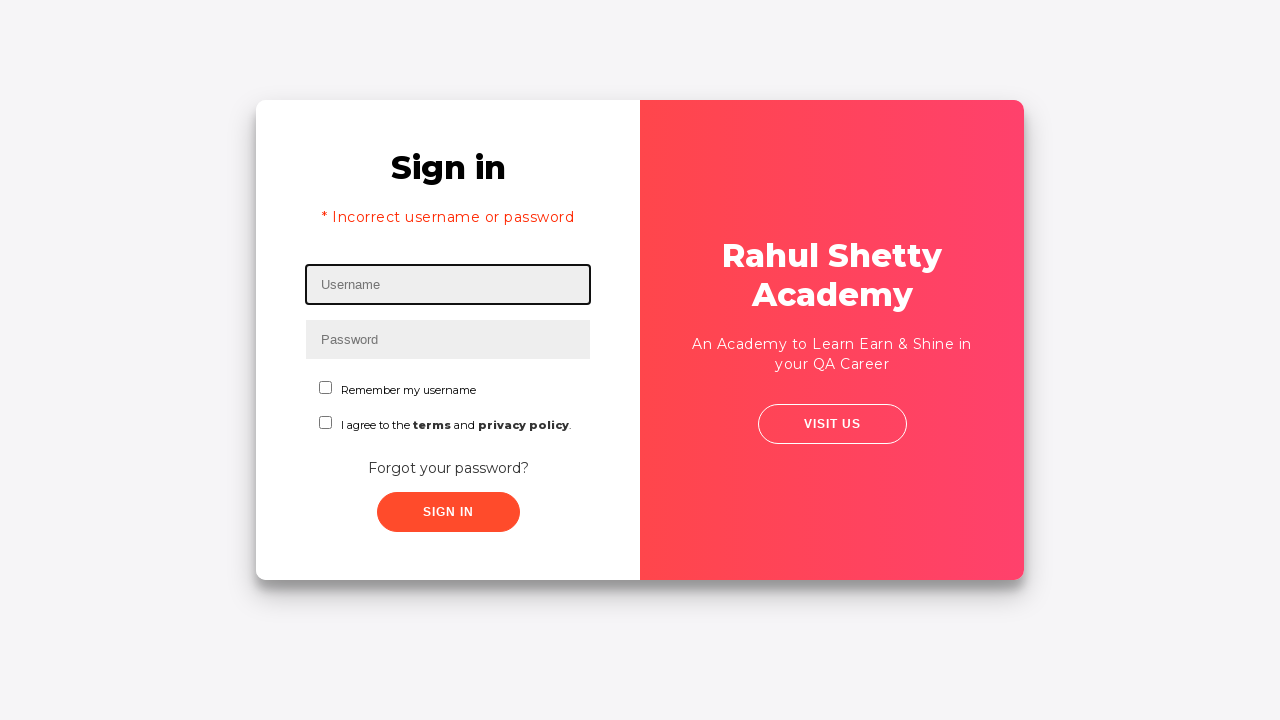

Clicked 'Forgot your password?' link at (448, 468) on text=Forgot your password?
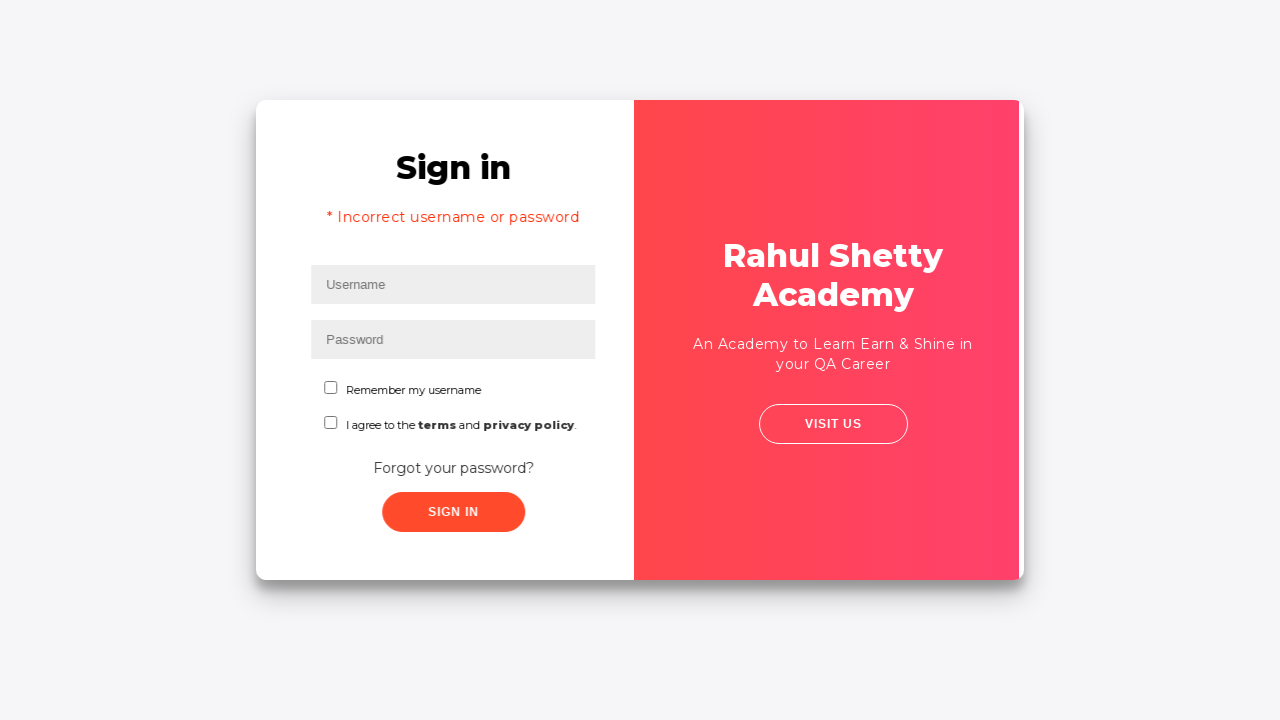

Filled name field in password reset form with 'abc' on //input[@type='text'][1]
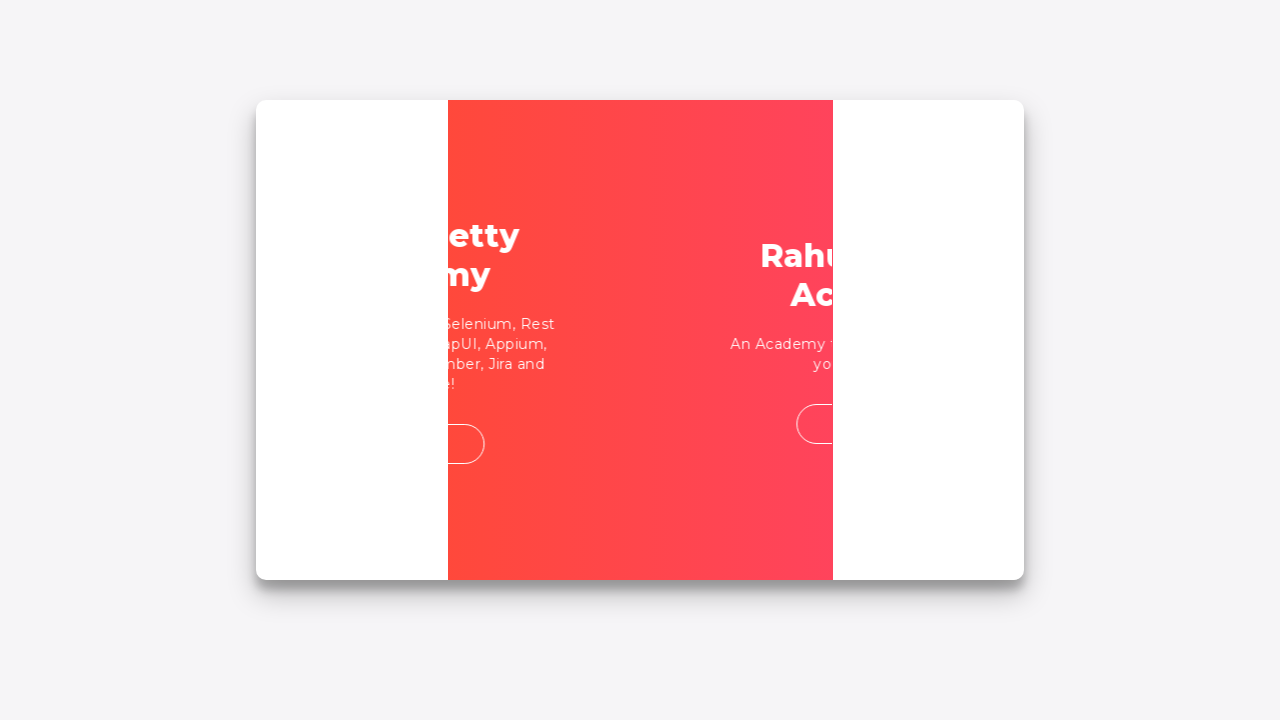

Filled email field in password reset form with 'abc123@gmail.com' on input[placeholder='Email']
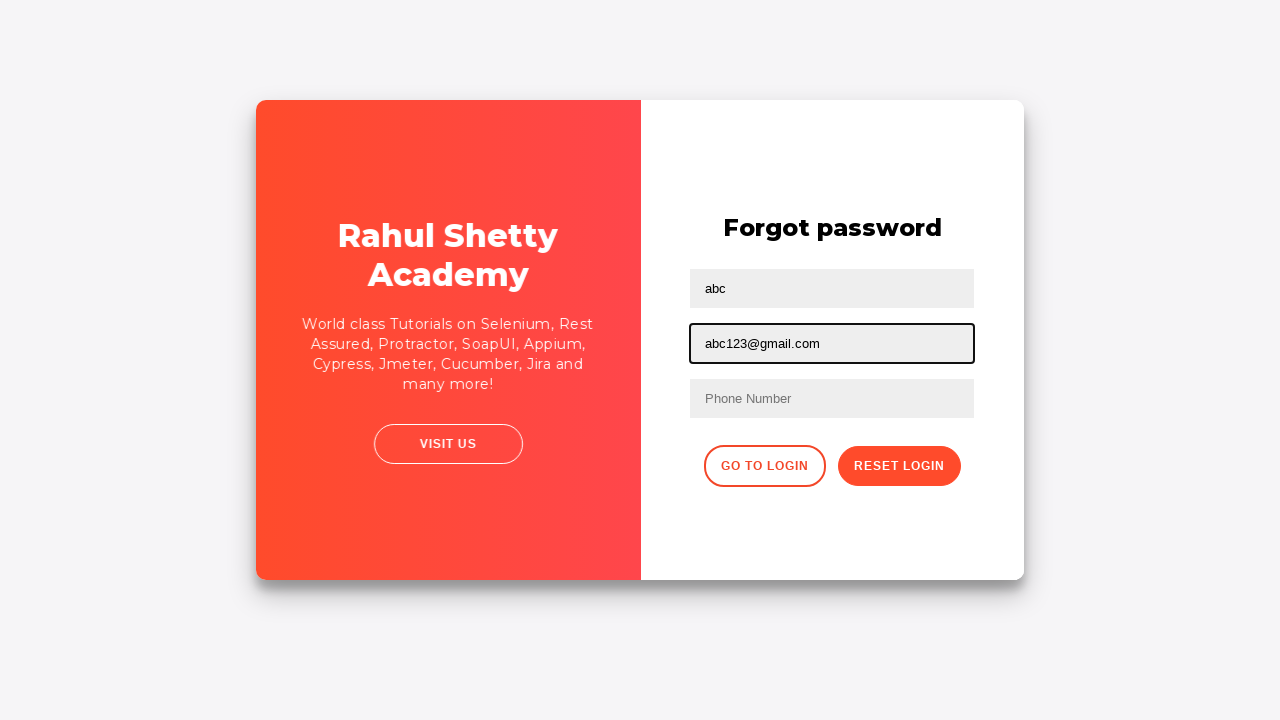

Filled phone number field in password reset form with '6565678987' on //input[@type='text'][3]
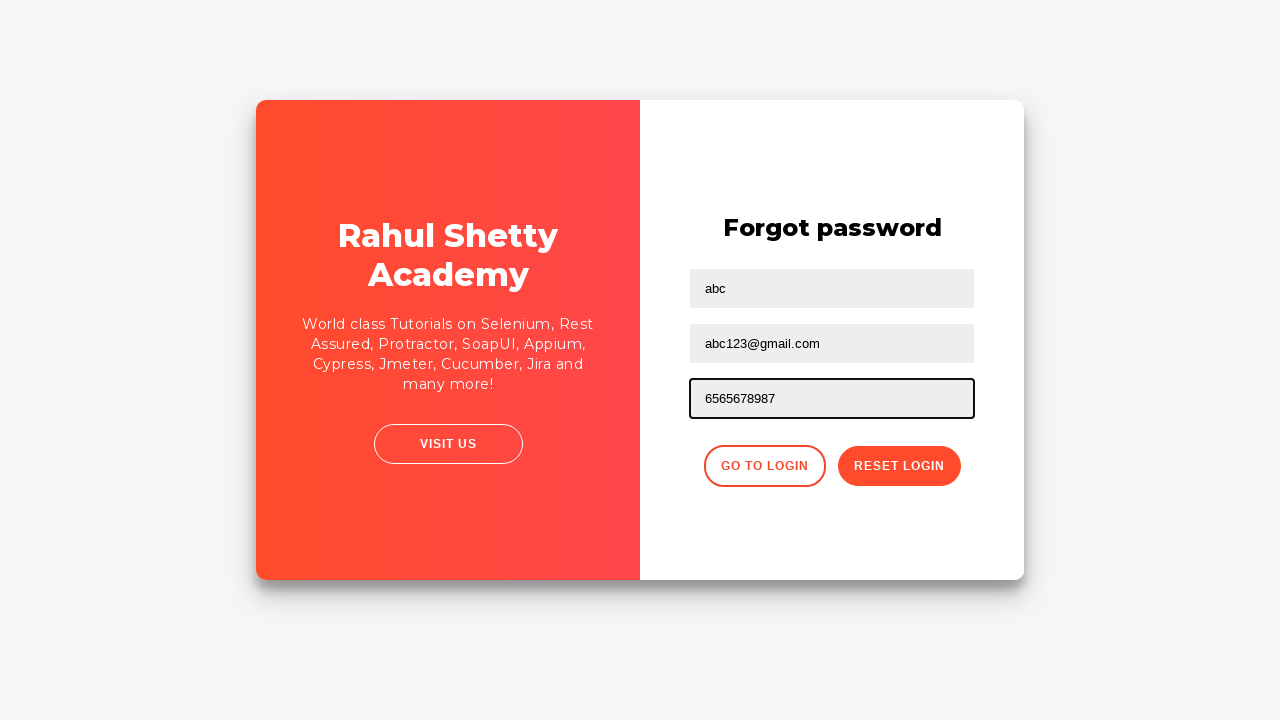

Clicked reset password button at (899, 466) on button.reset-pwd-btn
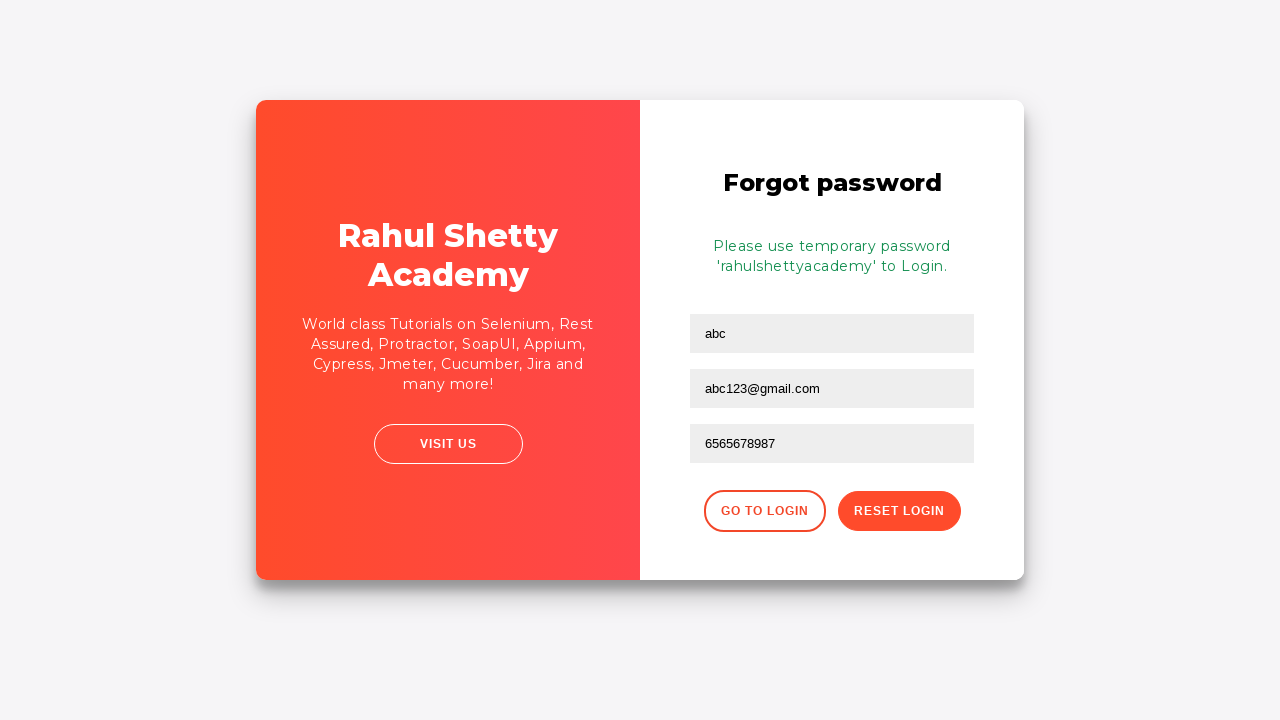

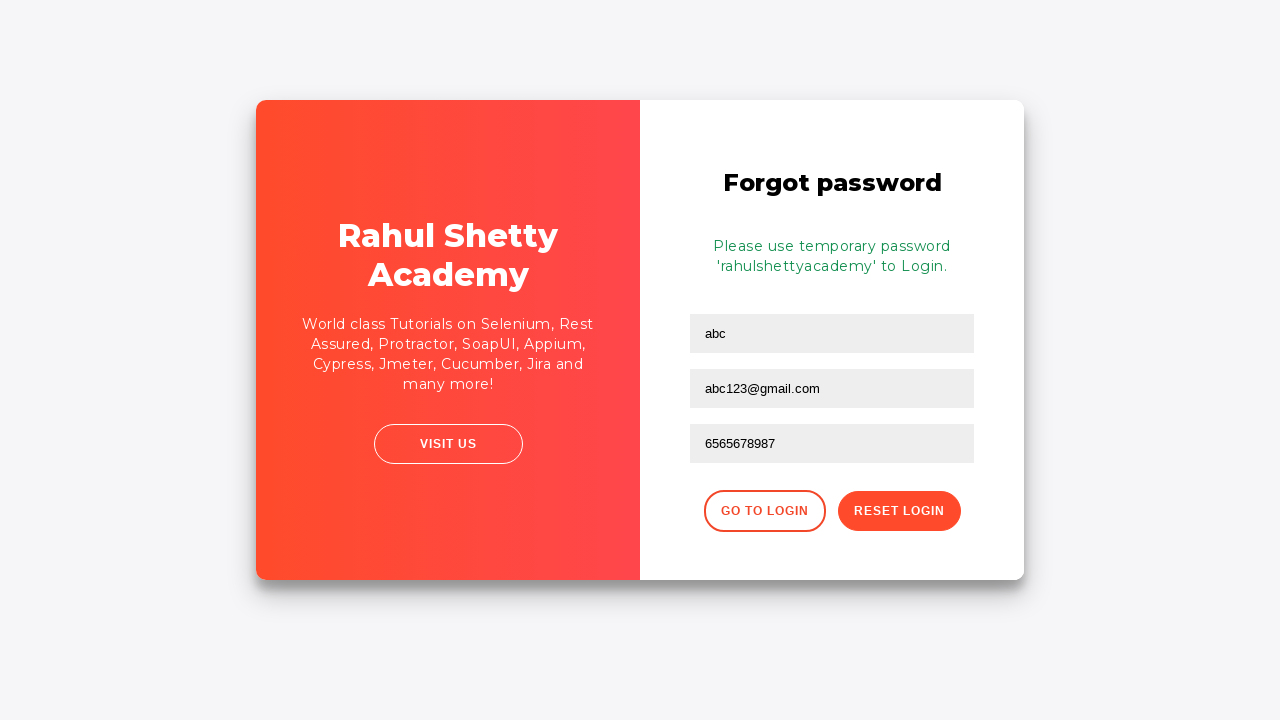